Tests key press detection functionality by sending various keys (Escape, F1-F3, and character keys) to an input field and verifying that the displayed result matches the expected key name.

Starting URL: https://the-internet.herokuapp.com/key_presses

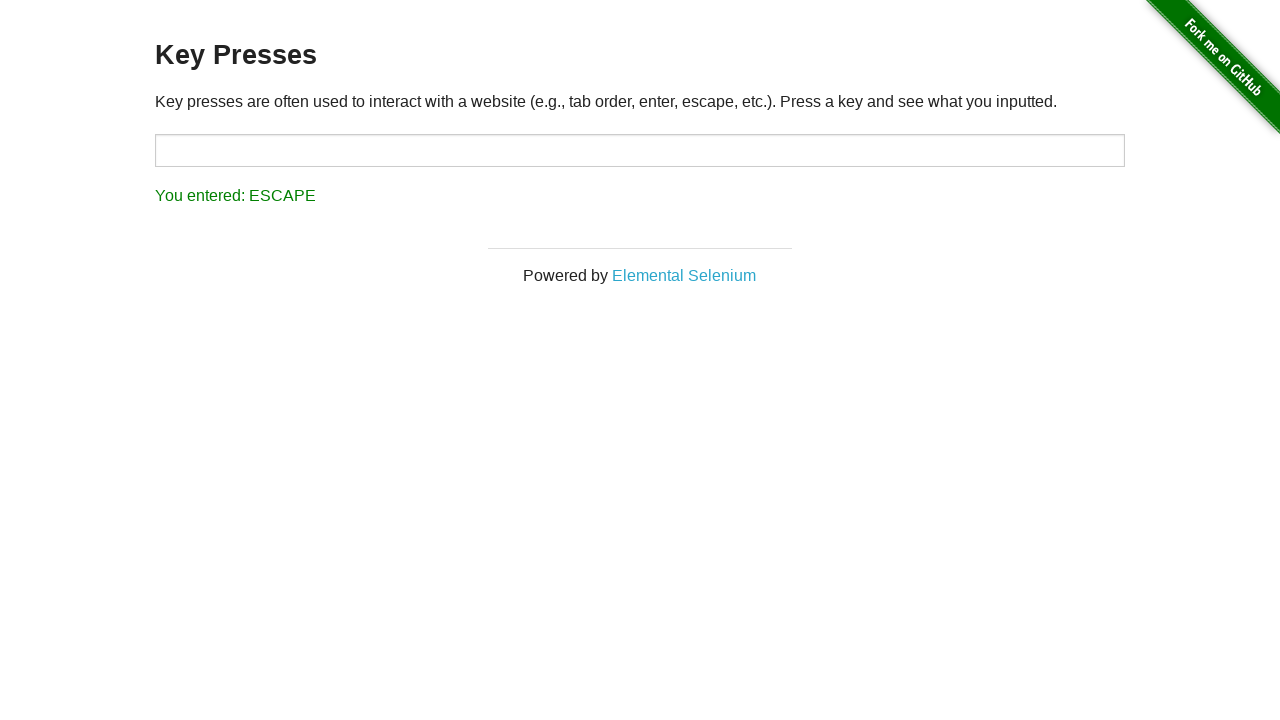

Located the target input element for key press testing
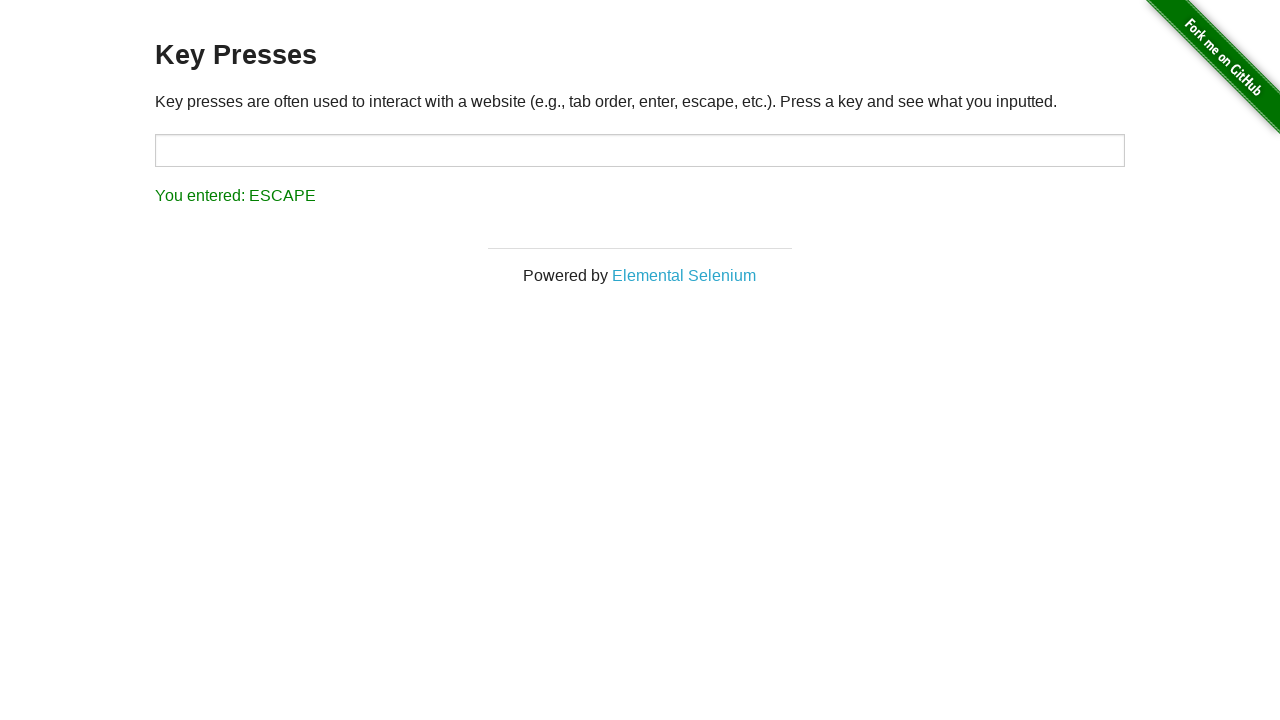

Pressed key 'Escape' in the target input element on #target
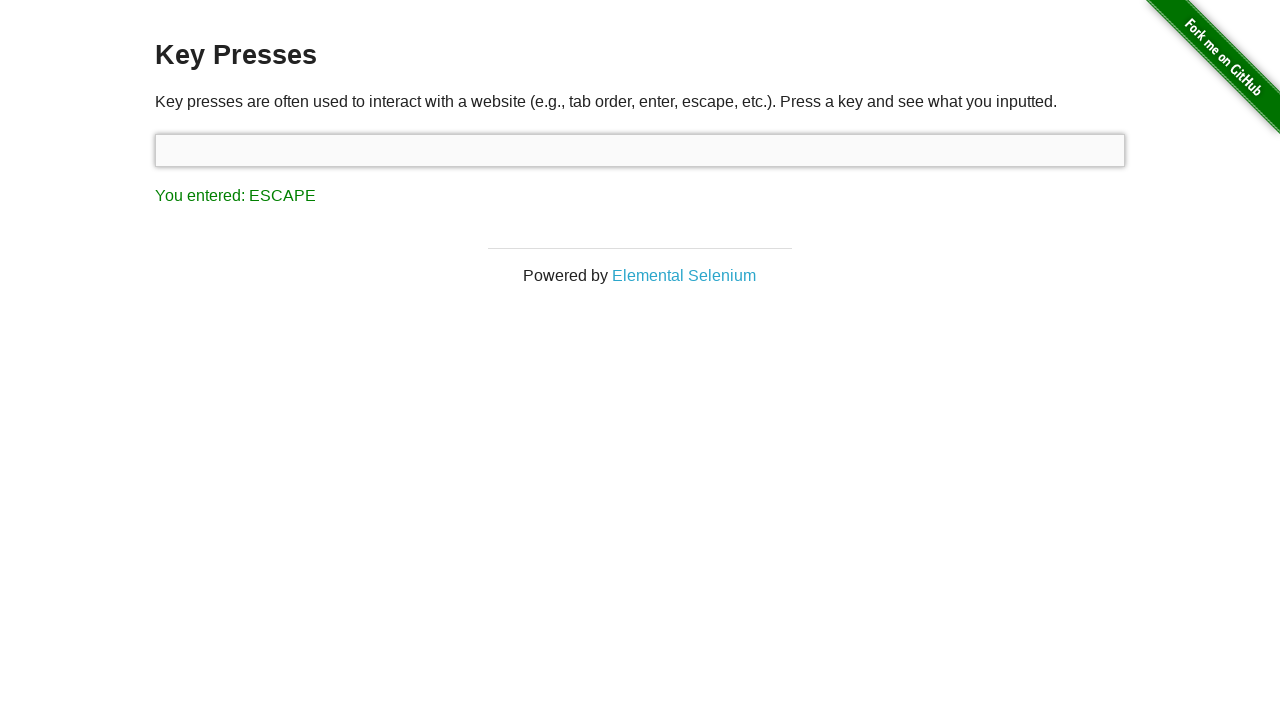

Verified that result displays 'ESCAPE' for key 'Escape'
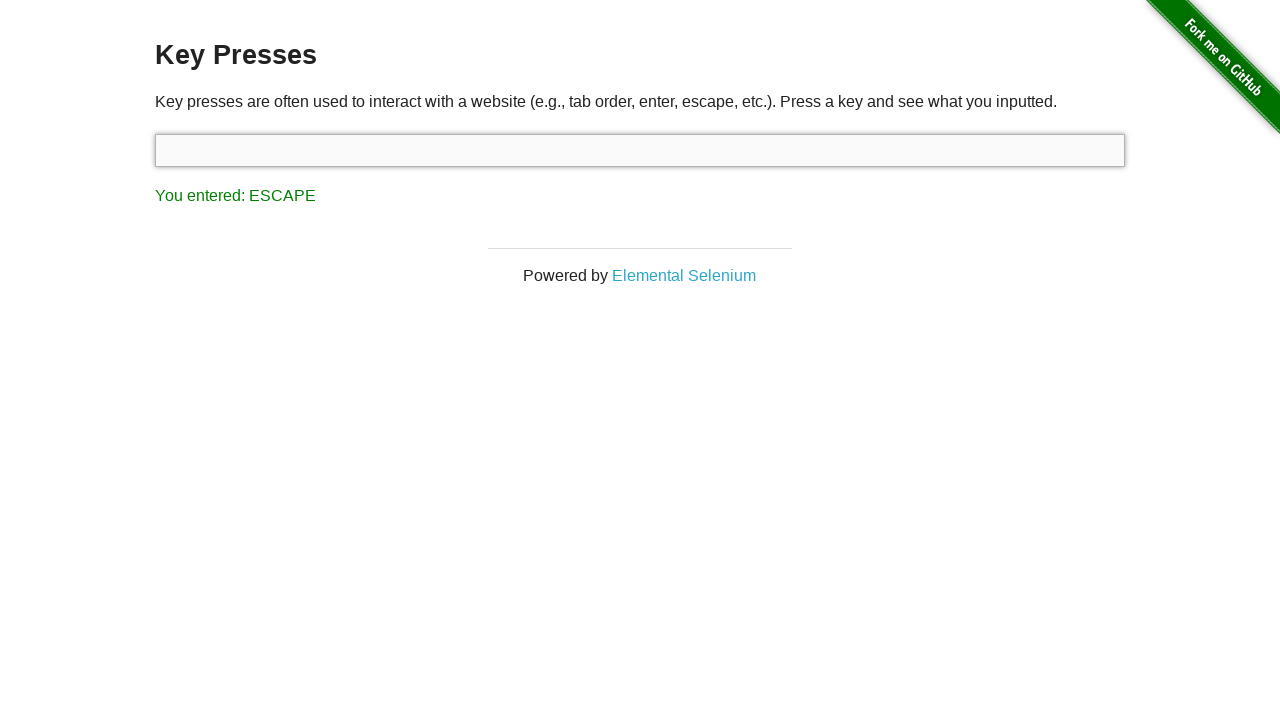

Pressed key 'F1' in the target input element on #target
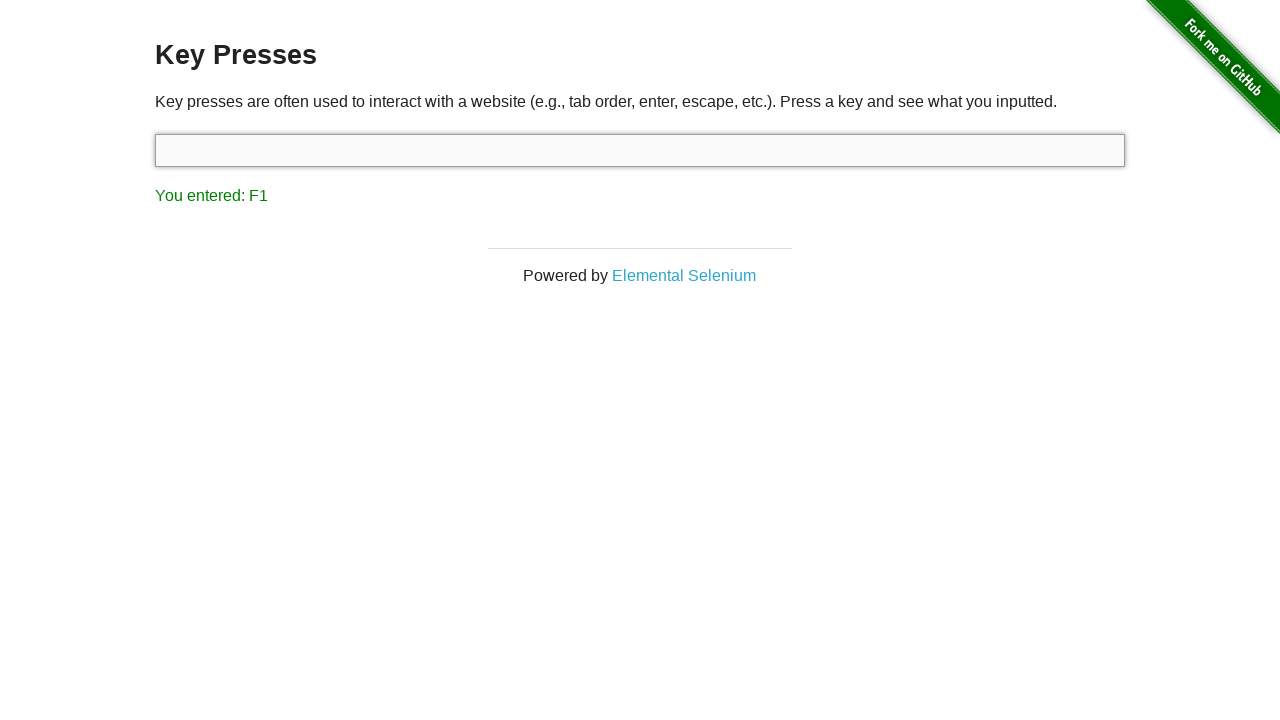

Verified that result displays 'F1' for key 'F1'
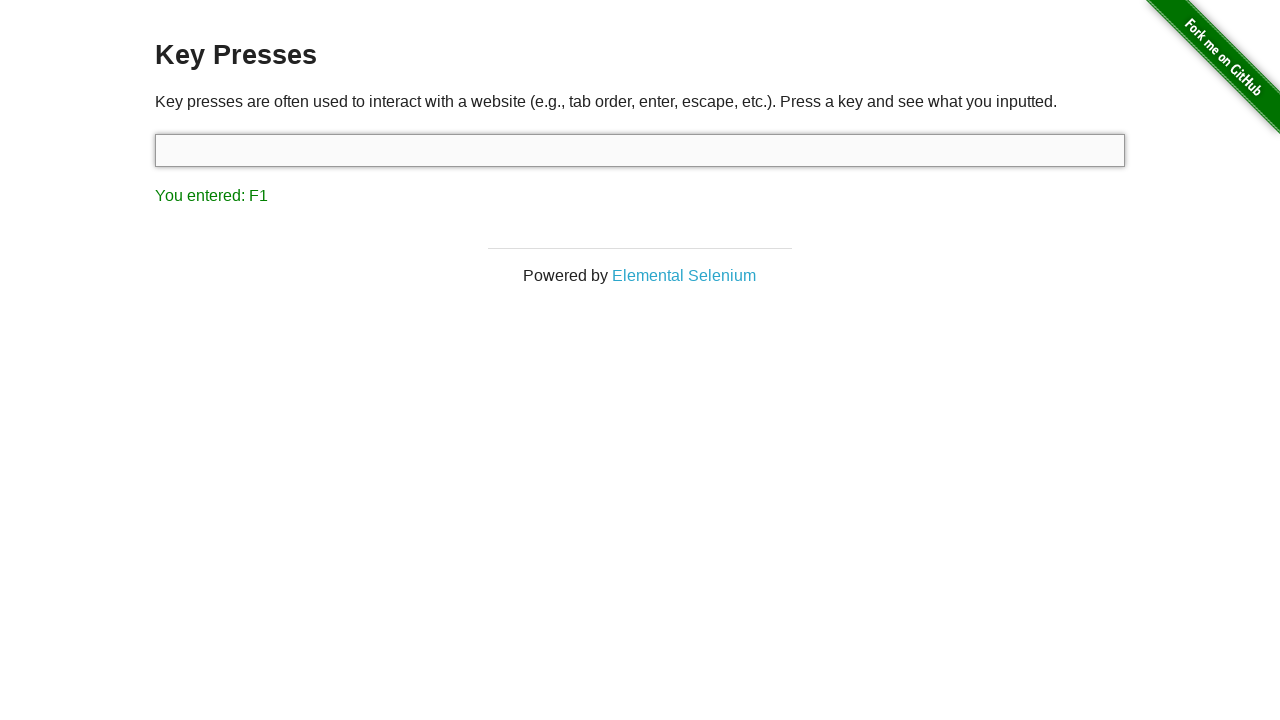

Pressed key 'F2' in the target input element on #target
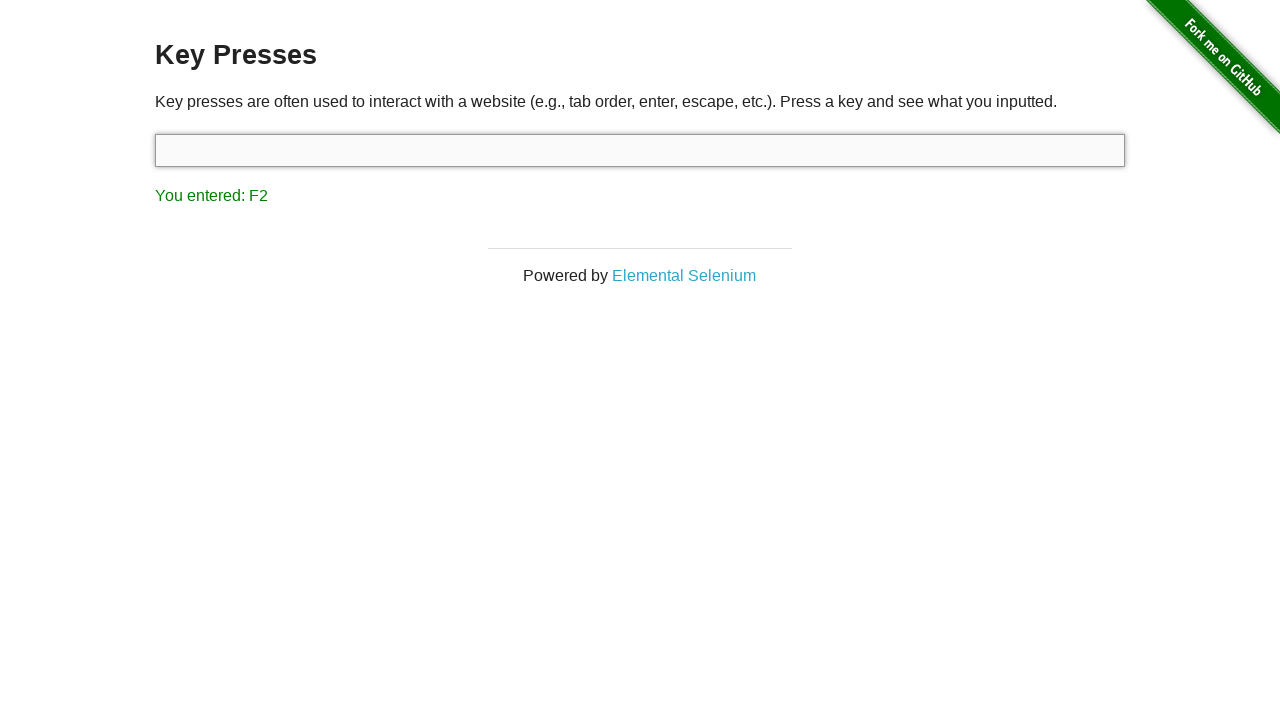

Verified that result displays 'F2' for key 'F2'
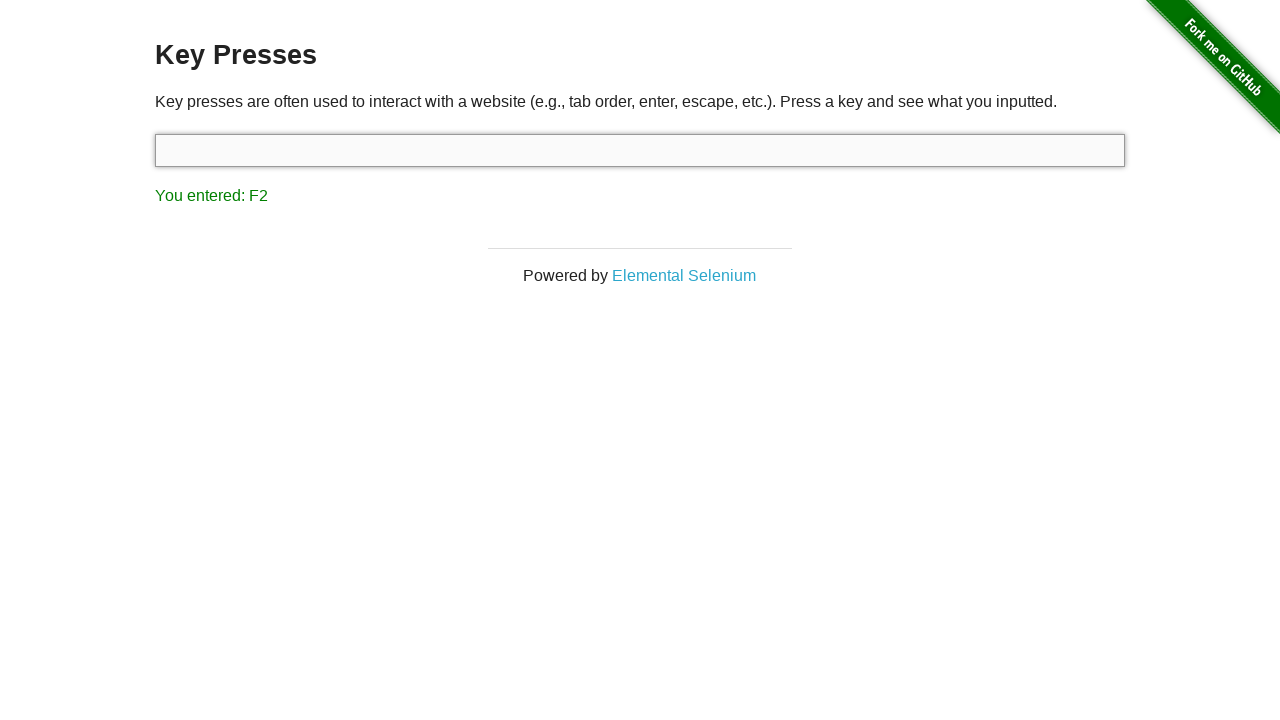

Pressed key 'F3' in the target input element on #target
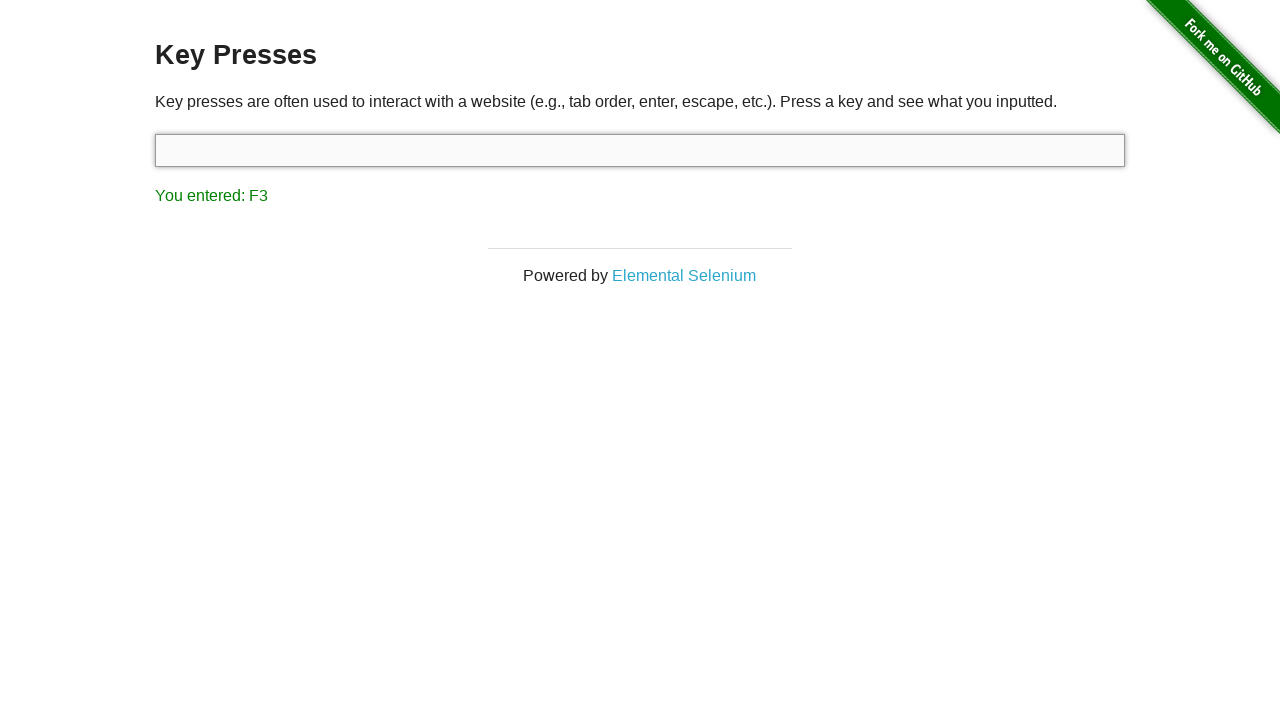

Verified that result displays 'F3' for key 'F3'
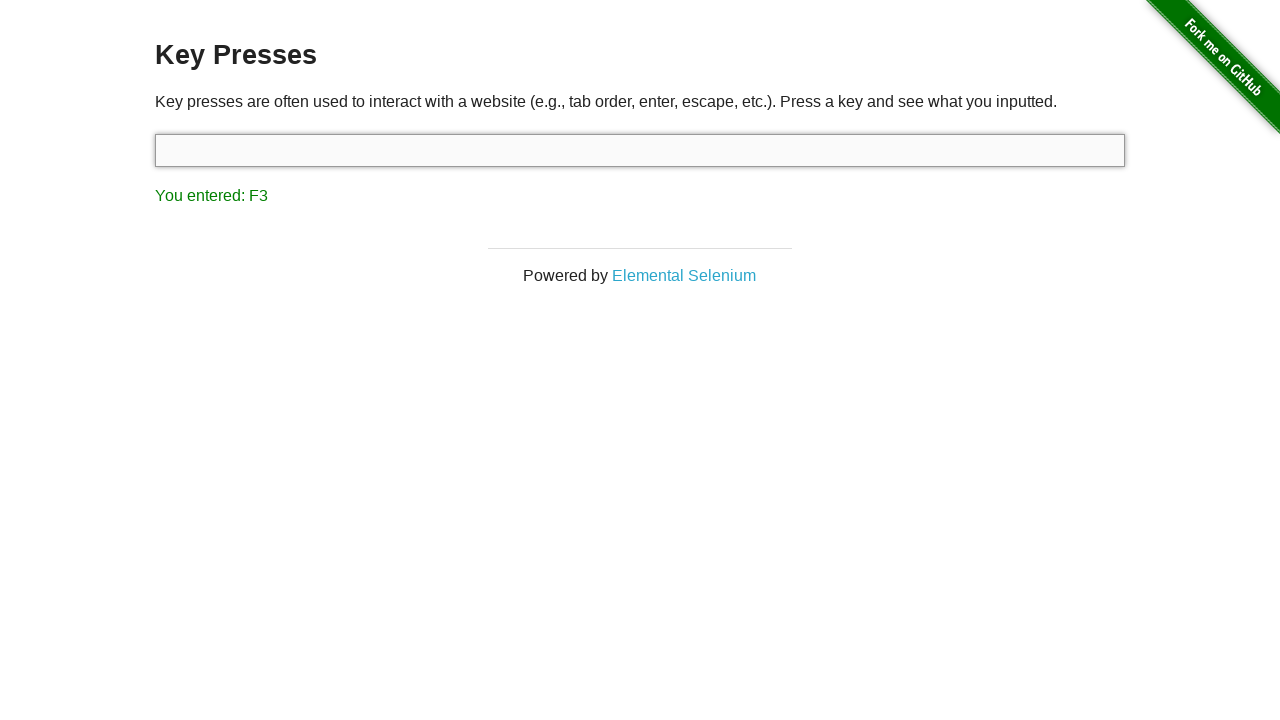

Pressed key '`' in the target input element on #target
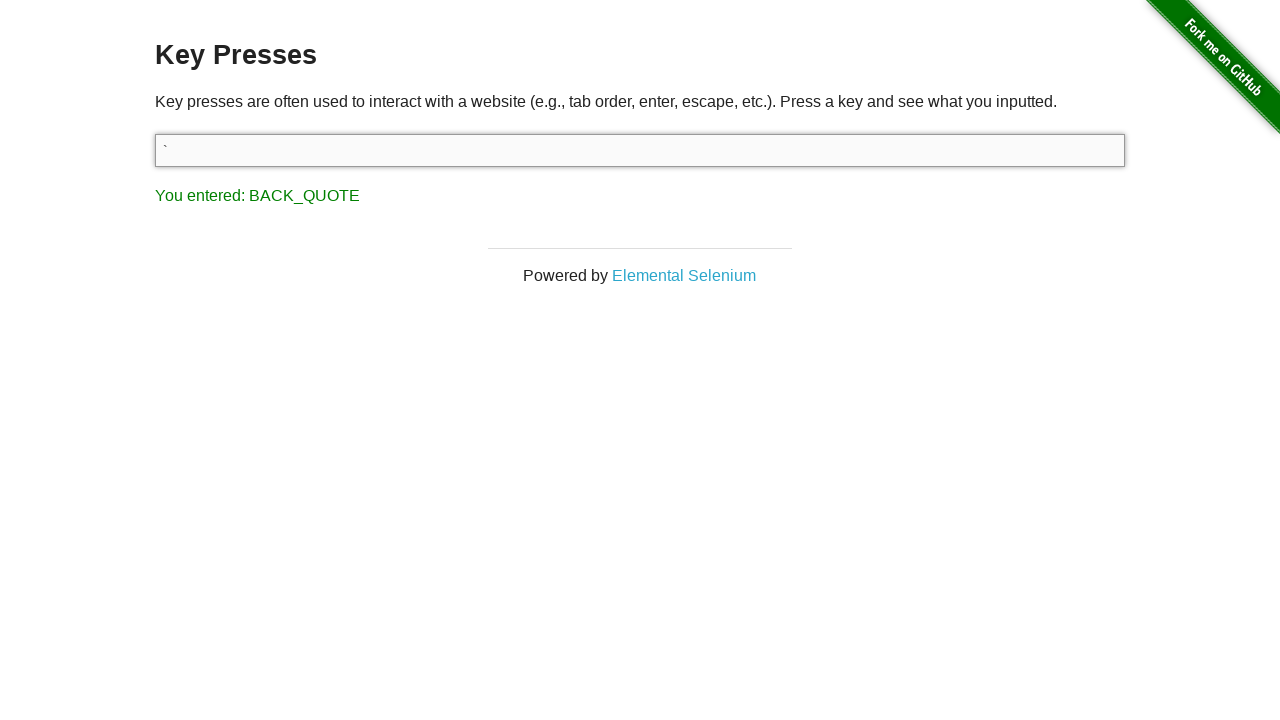

Verified that result displays 'BACK_QUOTE' for key '`'
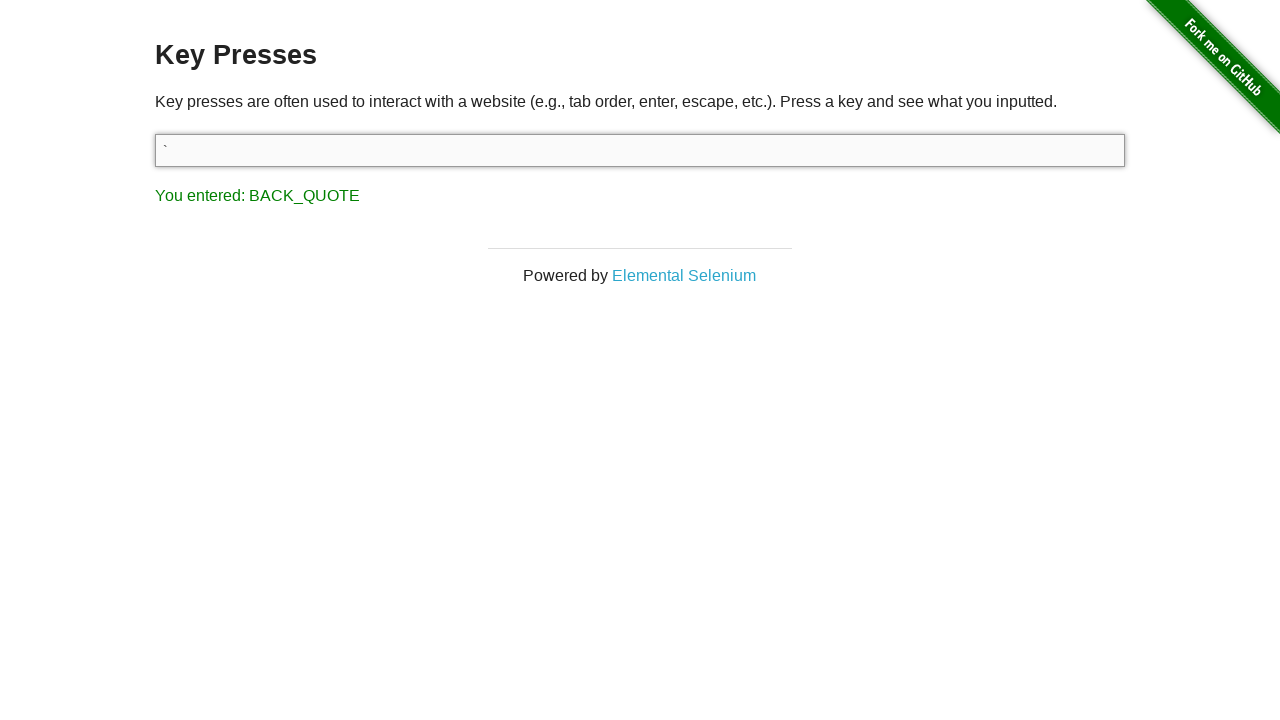

Pressed key 'q' in the target input element on #target
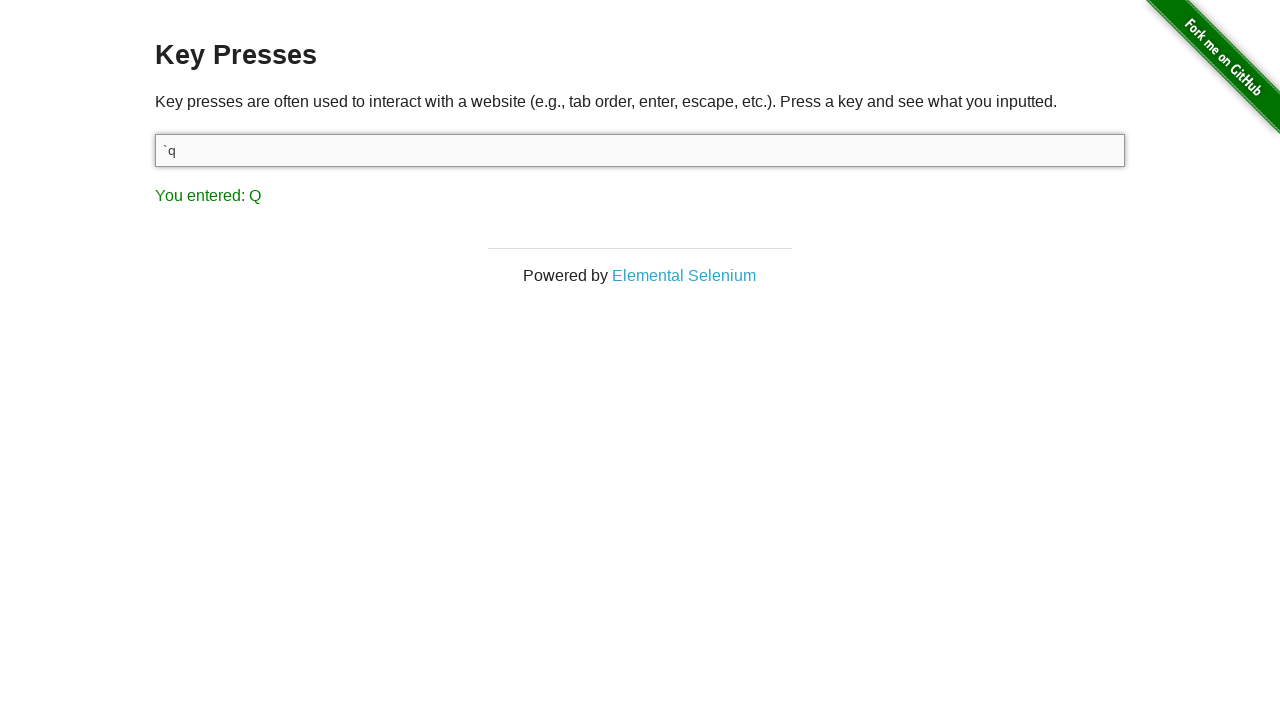

Verified that result displays 'Q' for key 'q'
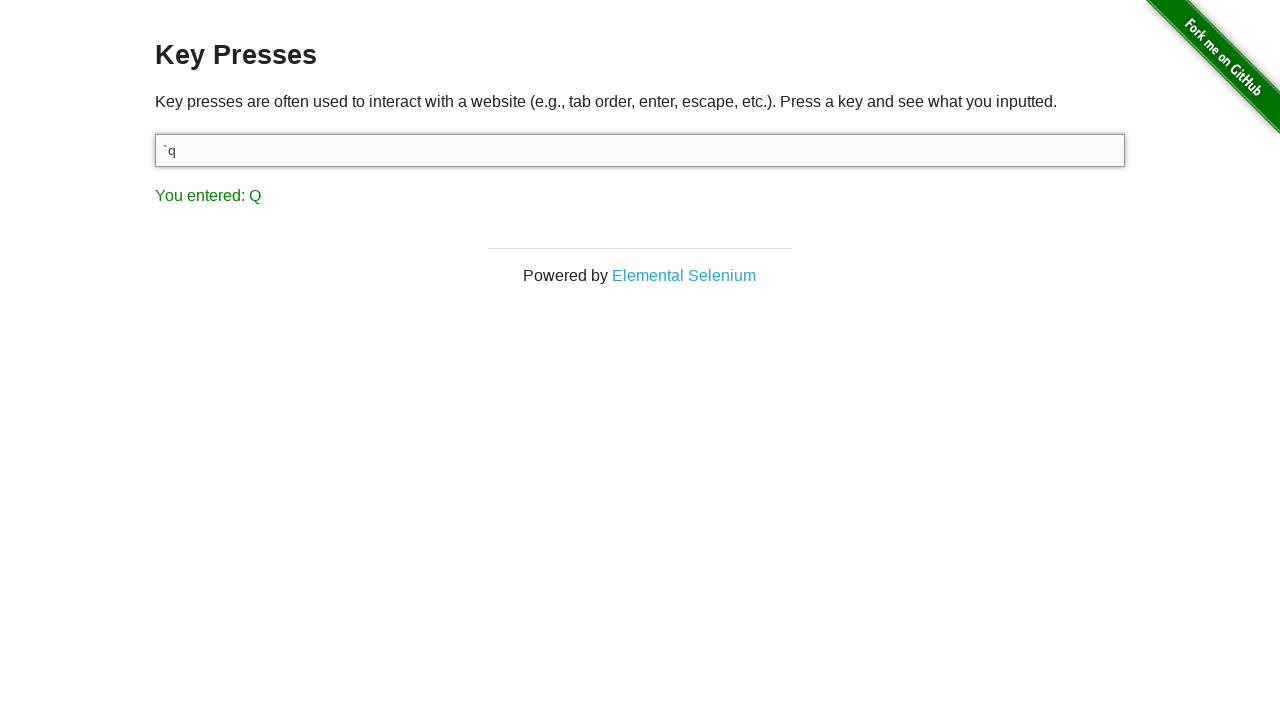

Pressed key 'w' in the target input element on #target
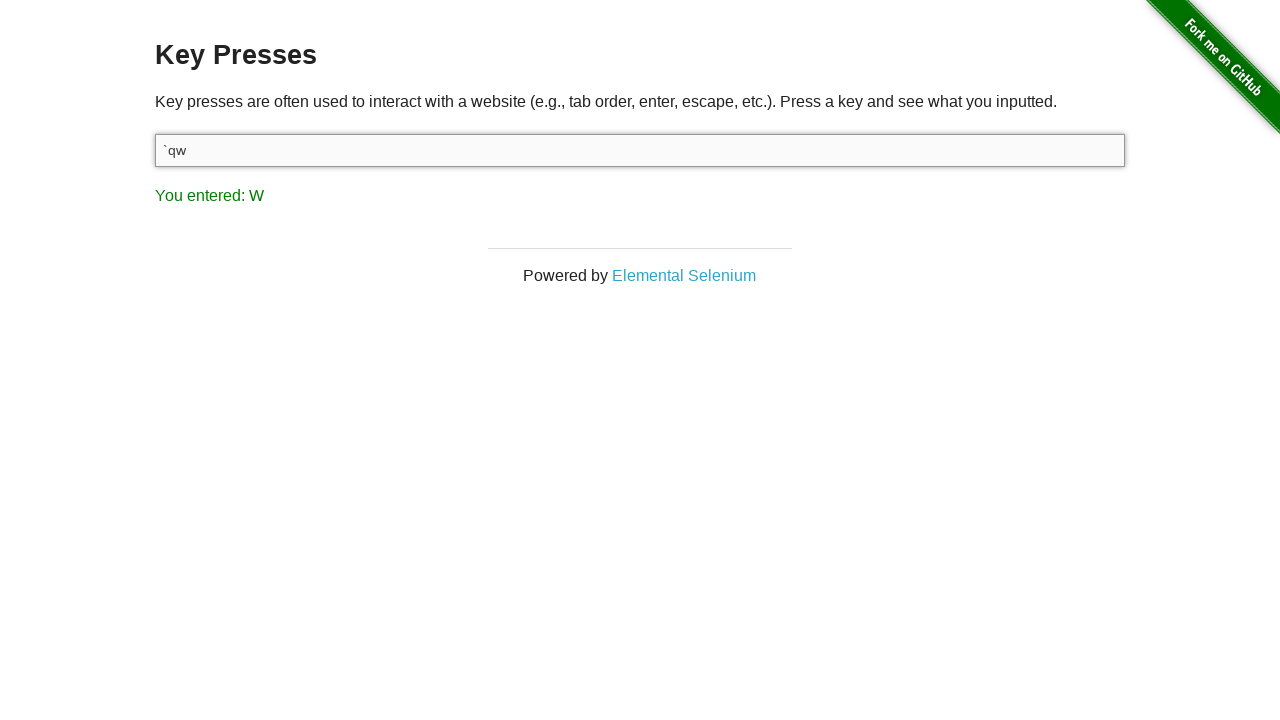

Verified that result displays 'W' for key 'w'
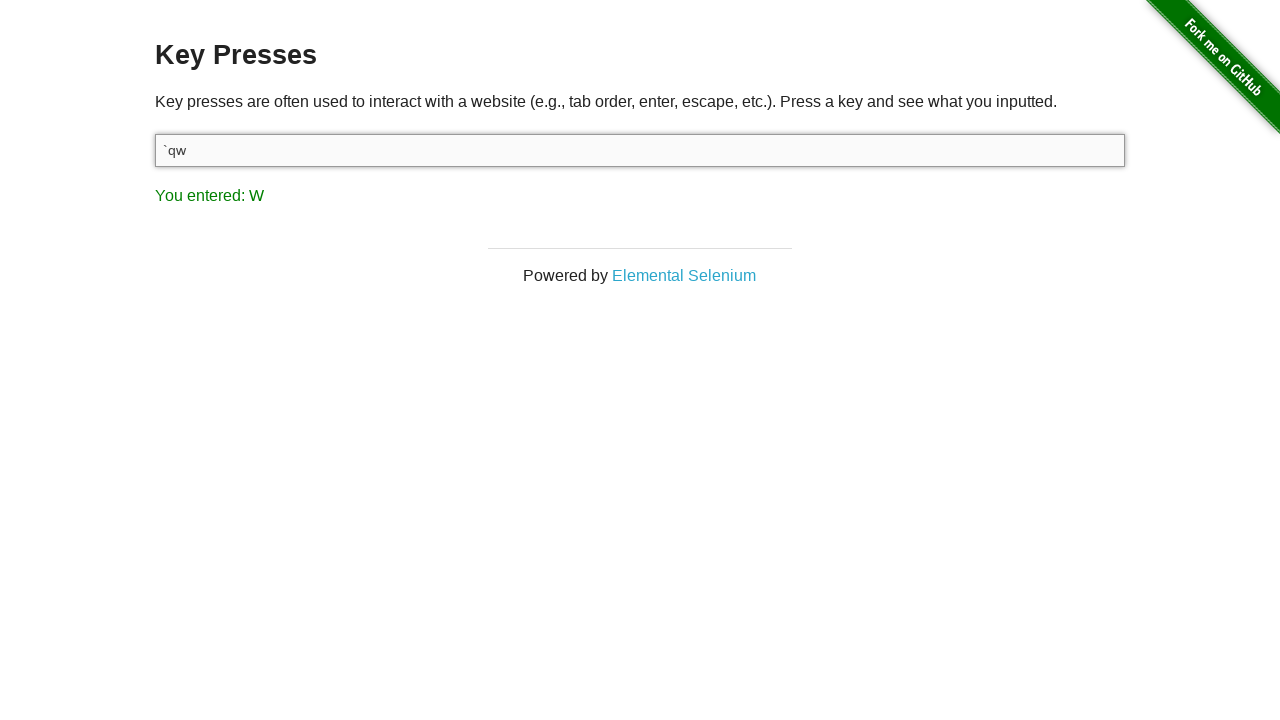

Pressed key 'e' in the target input element on #target
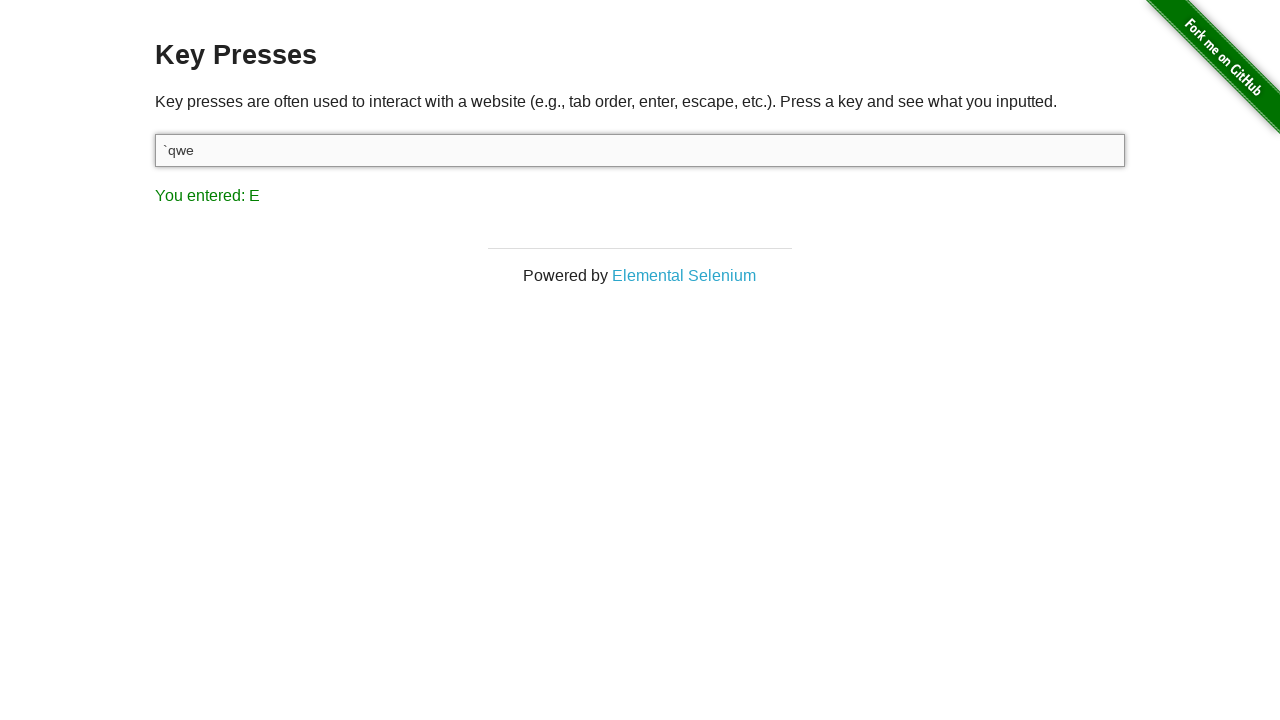

Verified that result displays 'E' for key 'e'
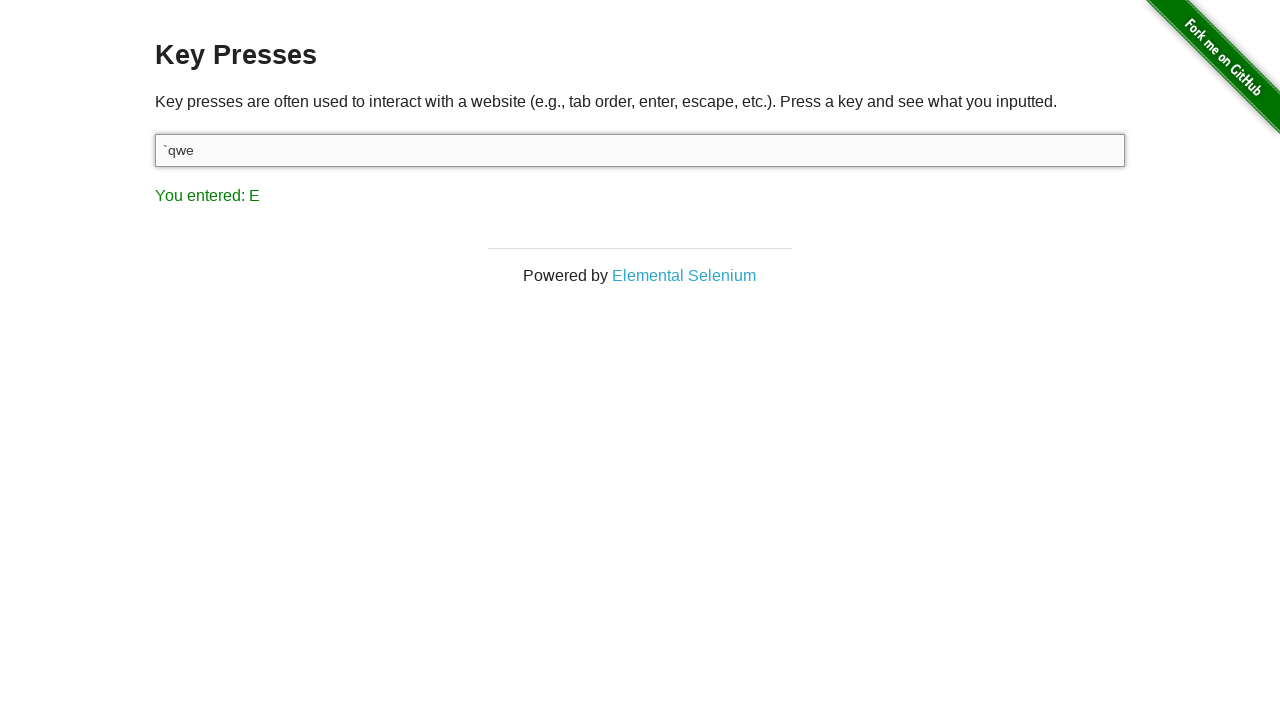

Pressed key 'r' in the target input element on #target
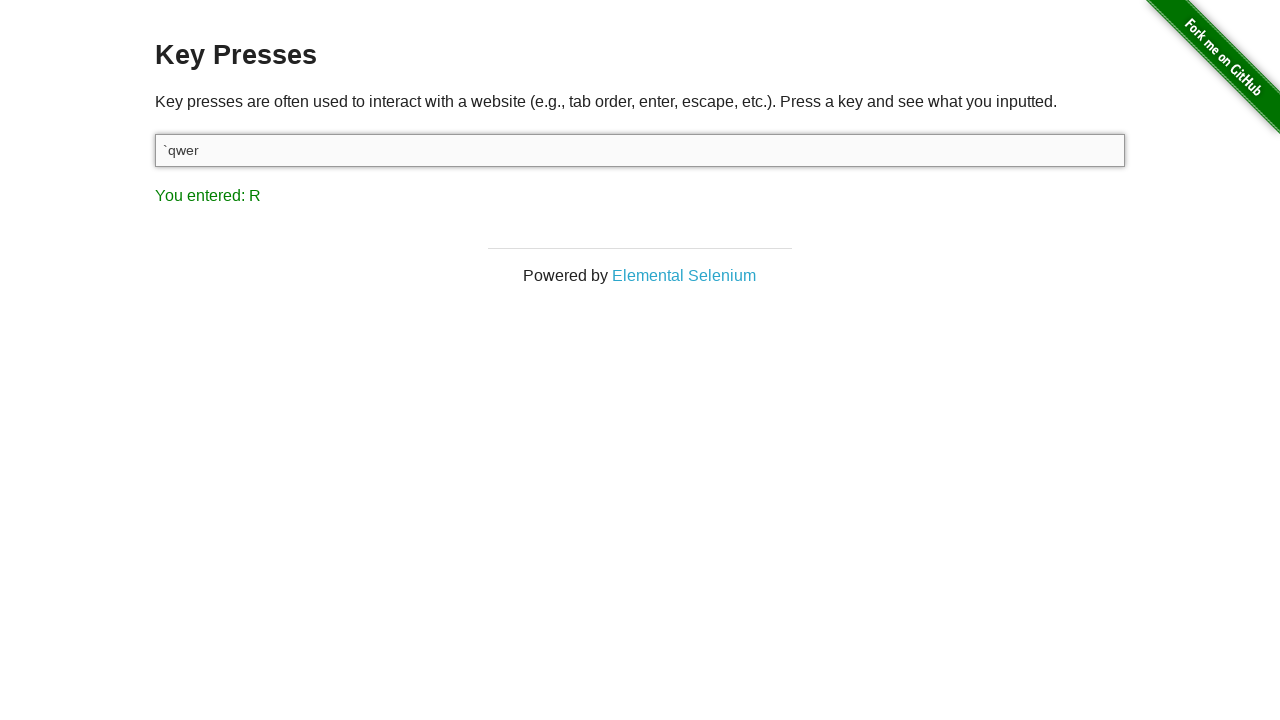

Verified that result displays 'R' for key 'r'
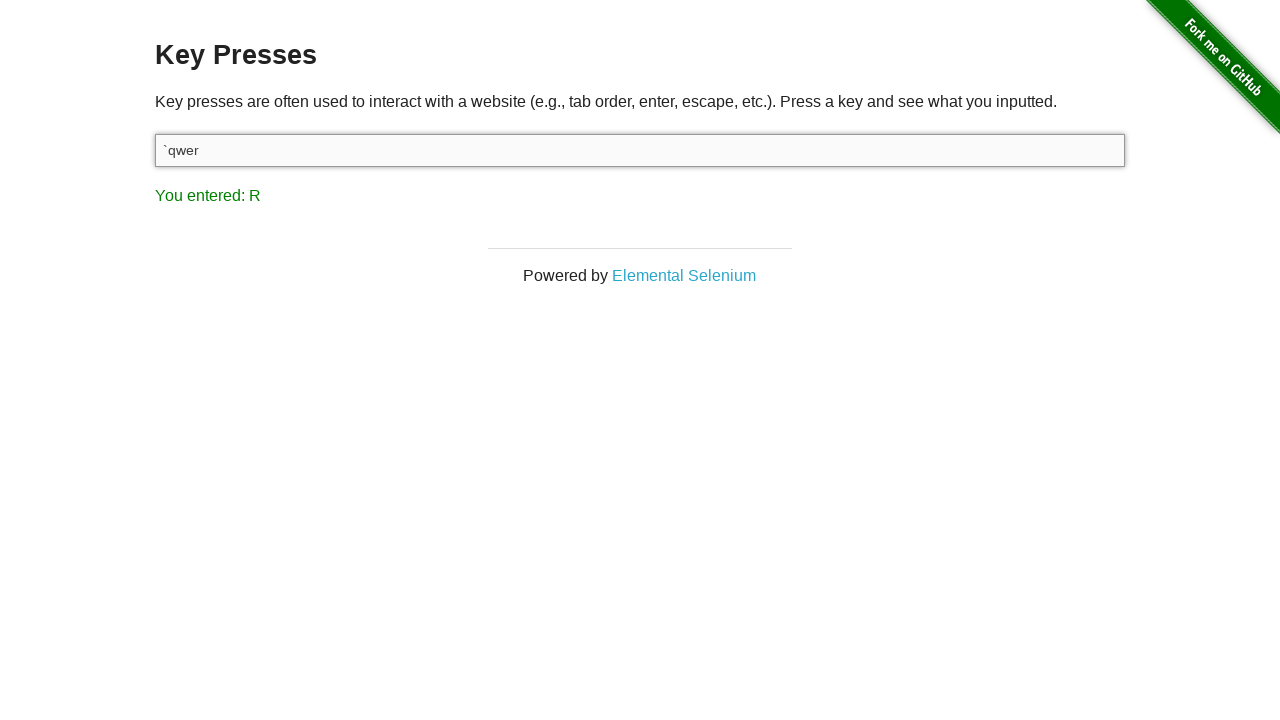

Pressed key 't' in the target input element on #target
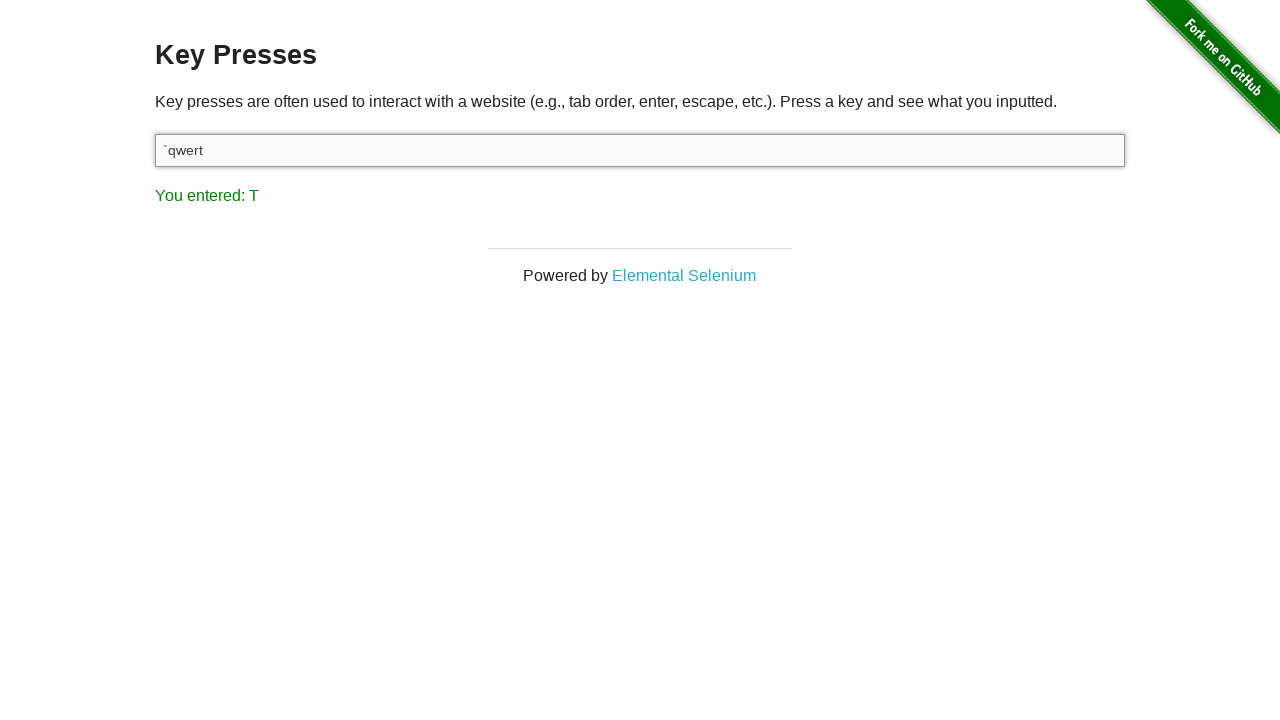

Verified that result displays 'T' for key 't'
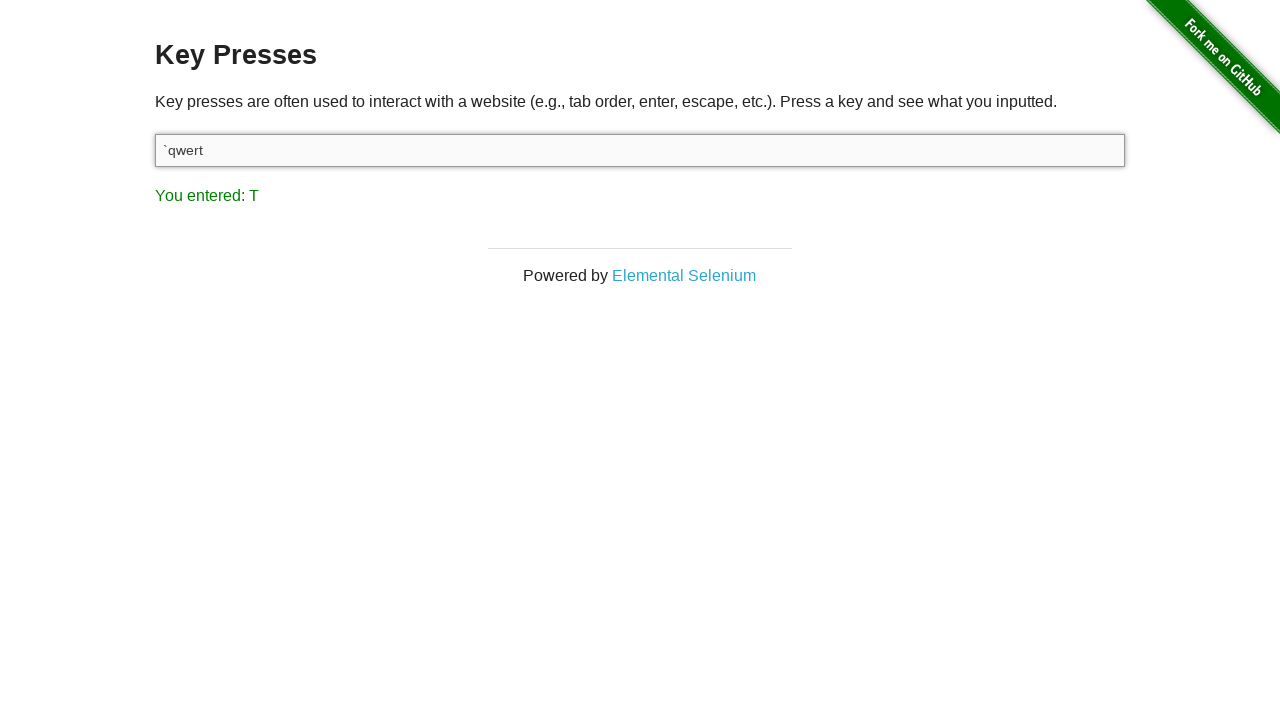

Pressed key 'y' in the target input element on #target
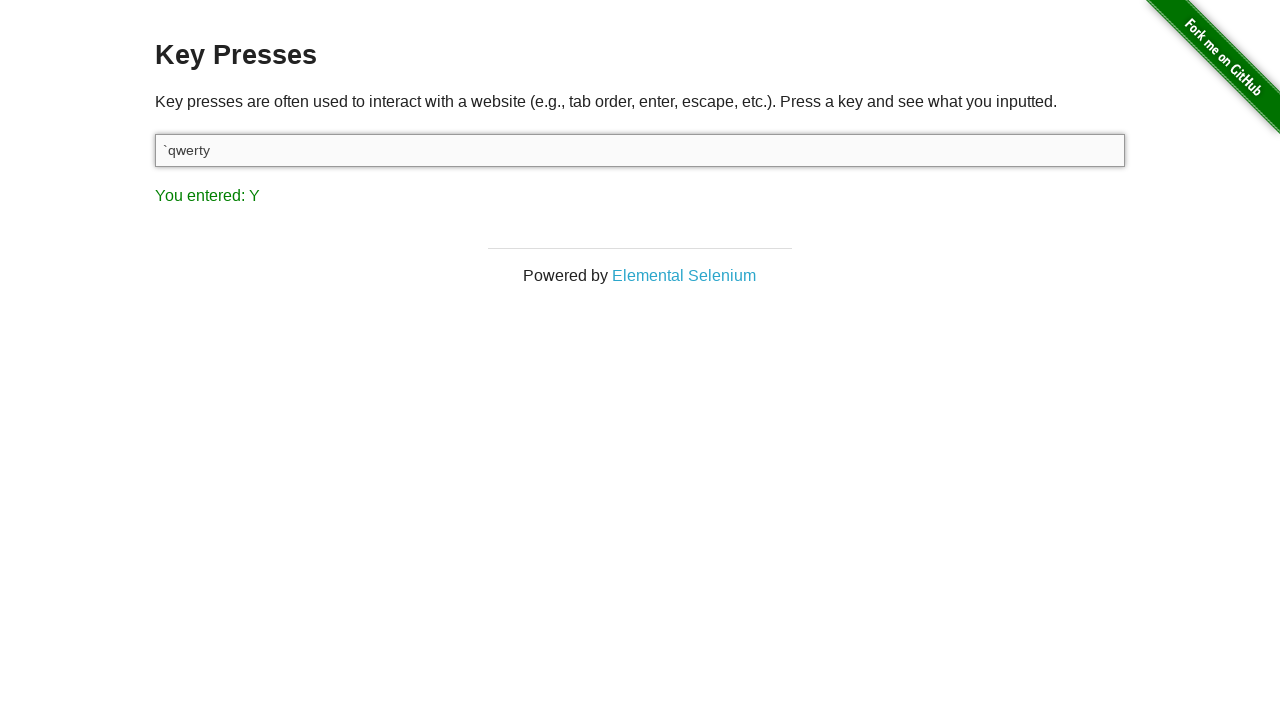

Verified that result displays 'Y' for key 'y'
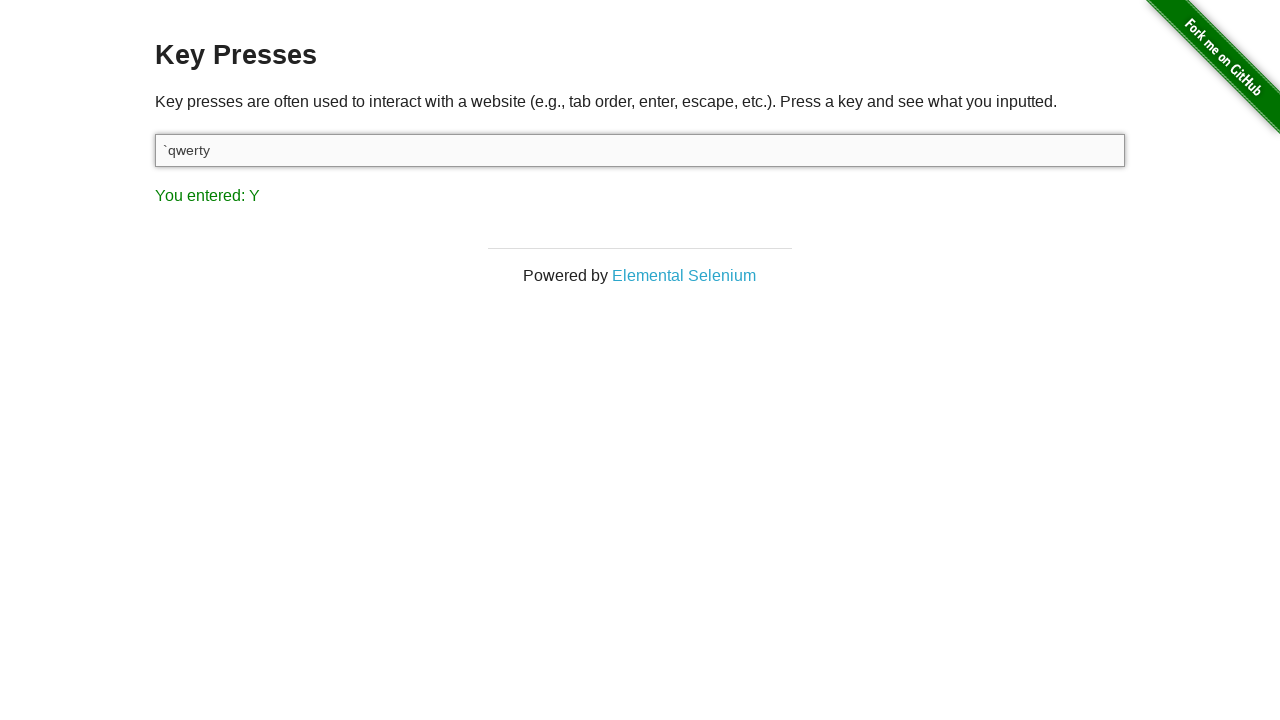

Pressed key 'u' in the target input element on #target
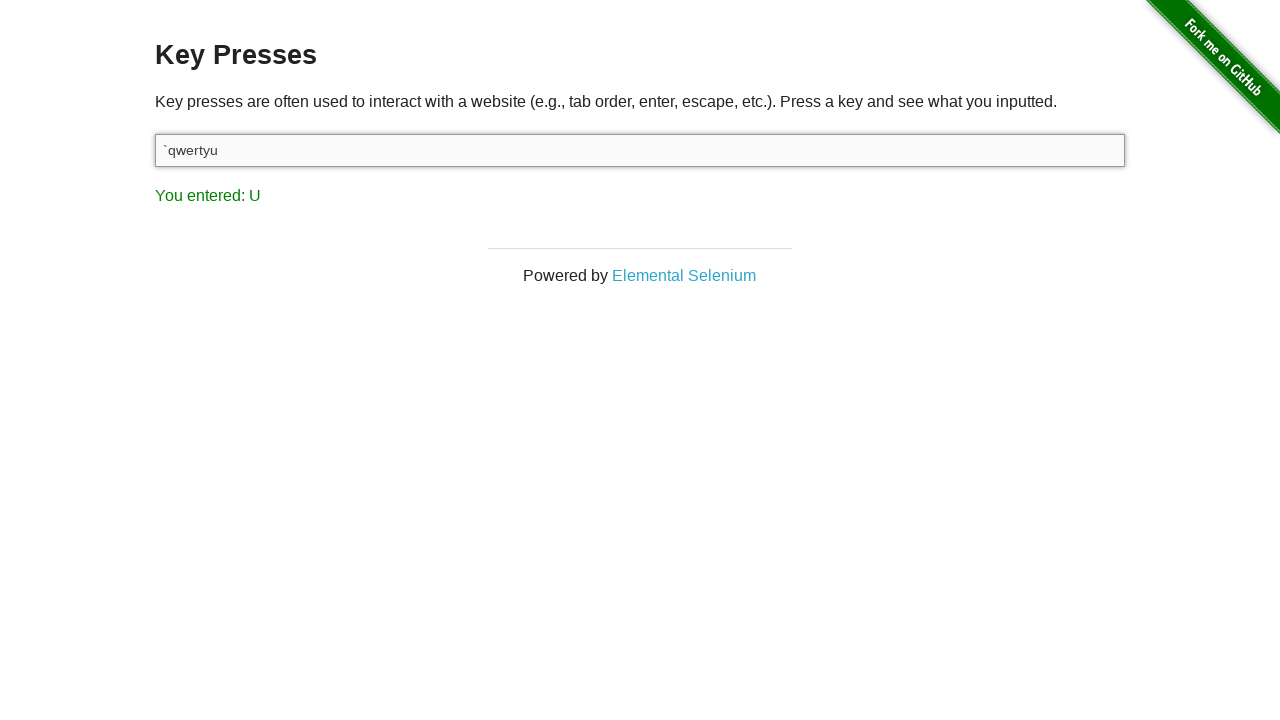

Verified that result displays 'U' for key 'u'
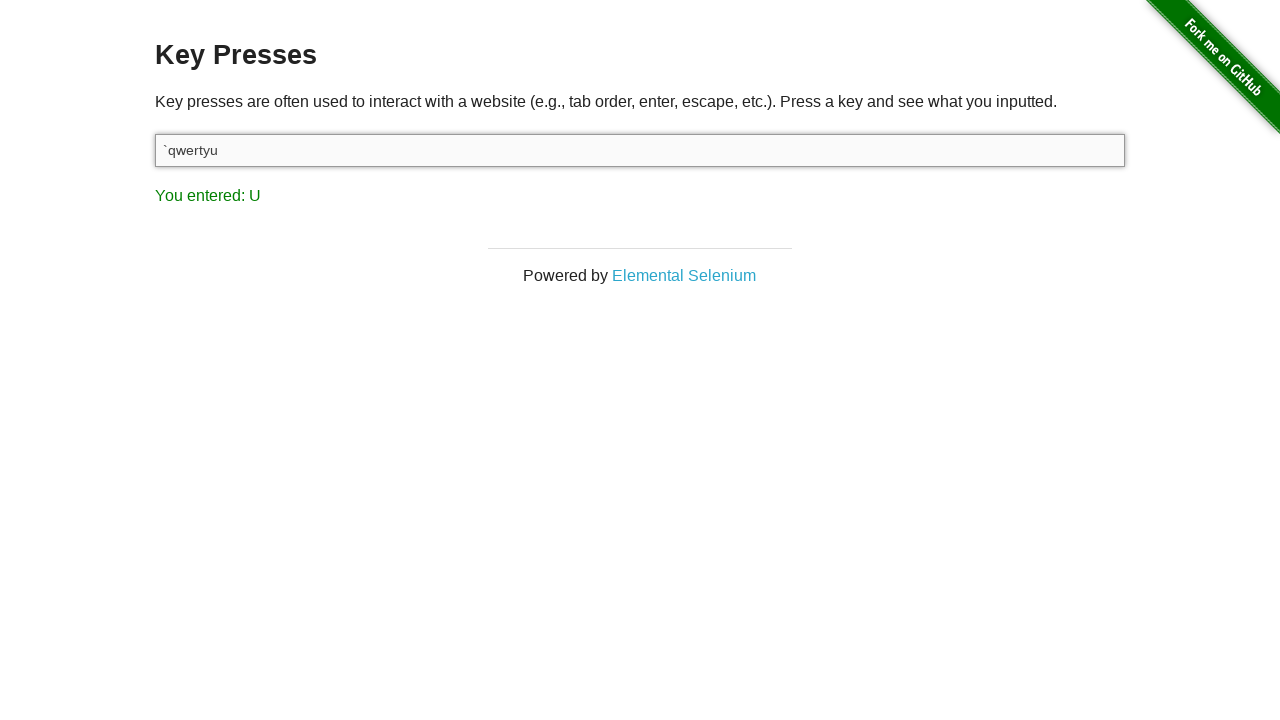

Pressed key 'i' in the target input element on #target
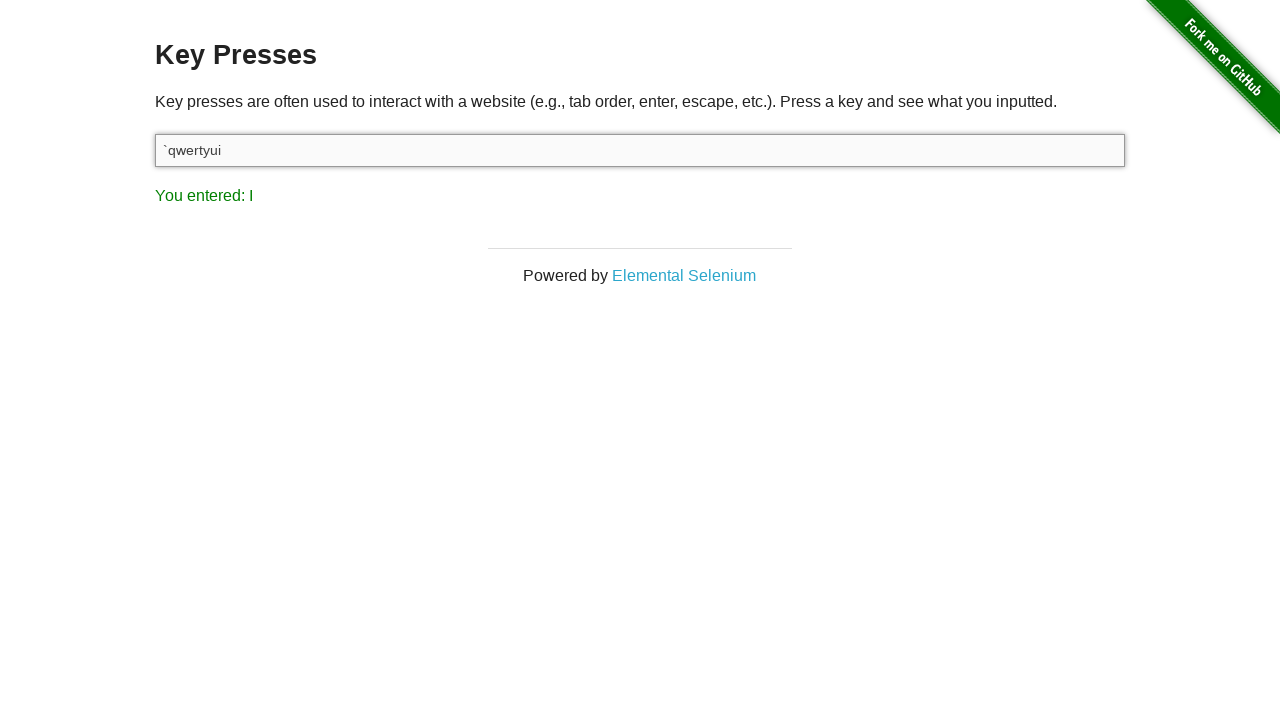

Verified that result displays 'I' for key 'i'
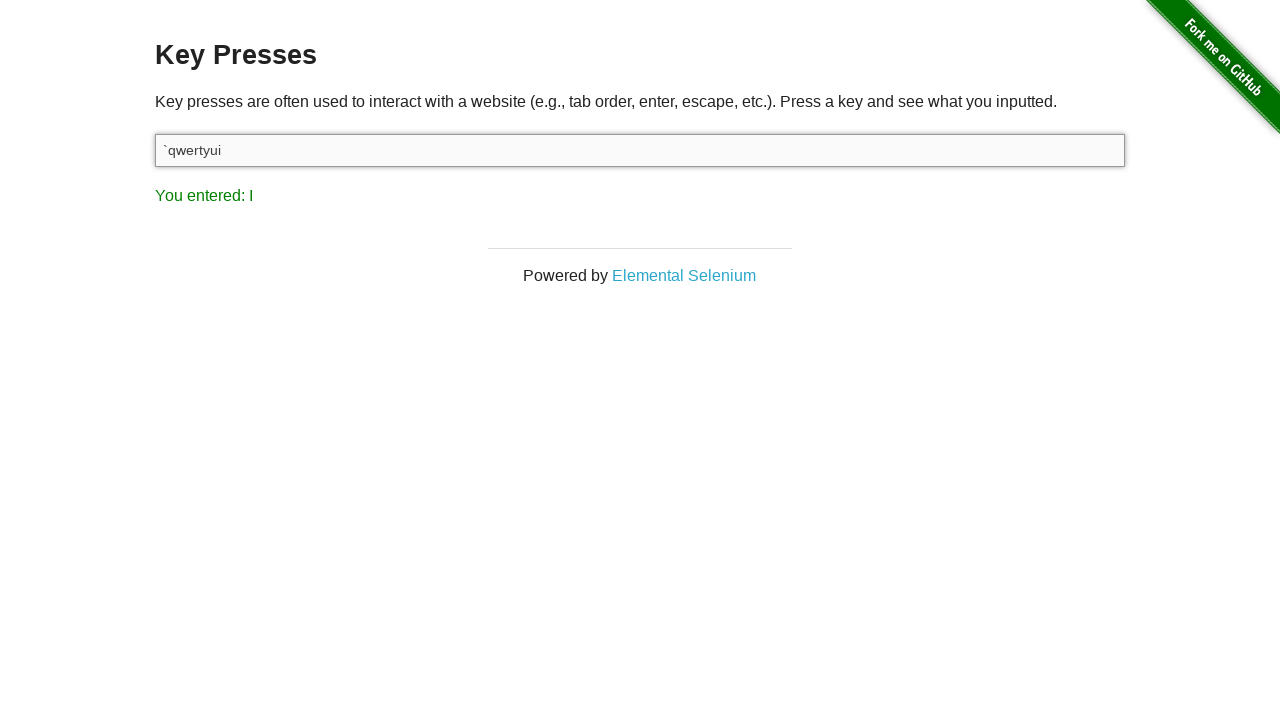

Pressed key 'o' in the target input element on #target
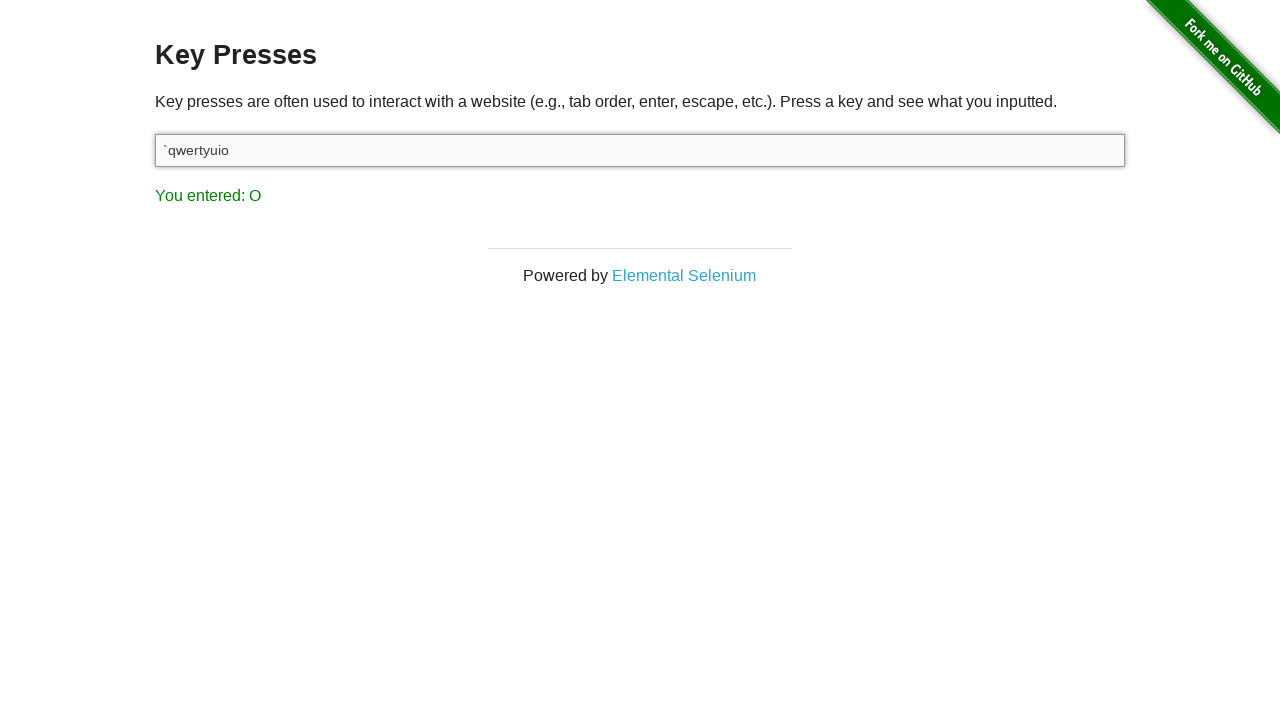

Verified that result displays 'O' for key 'o'
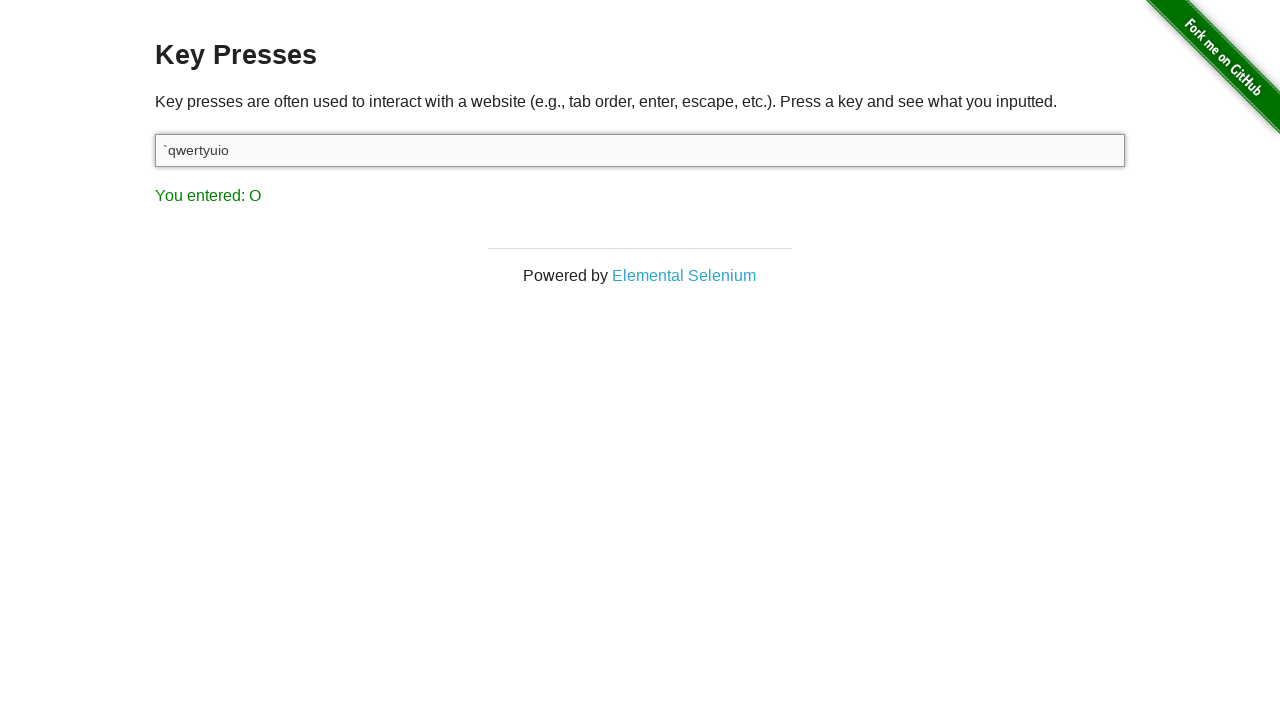

Pressed key 'p' in the target input element on #target
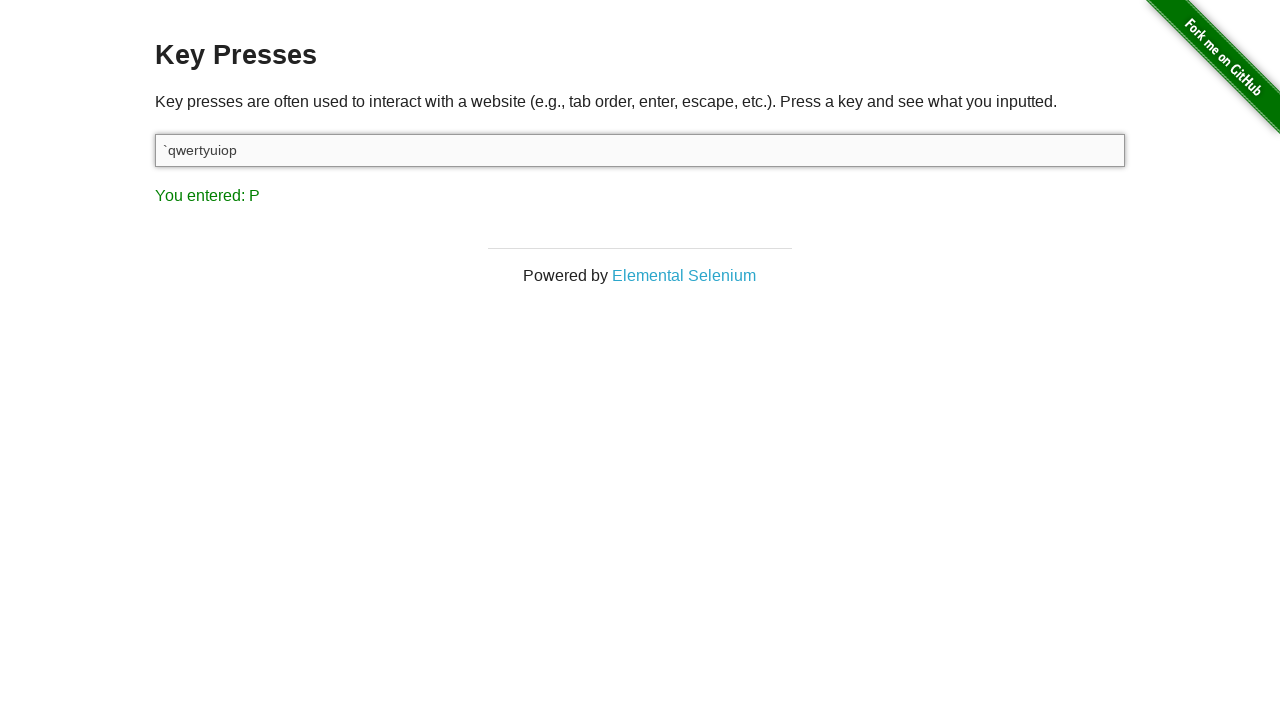

Verified that result displays 'P' for key 'p'
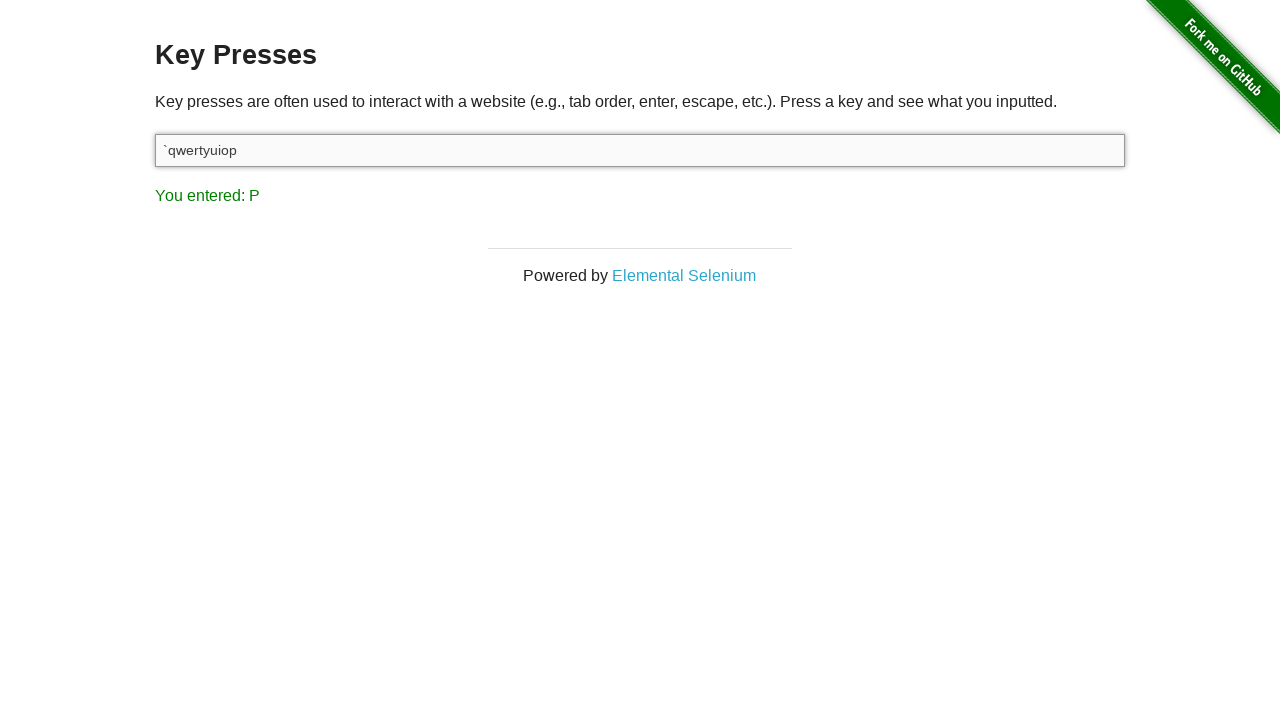

Pressed key '[' in the target input element on #target
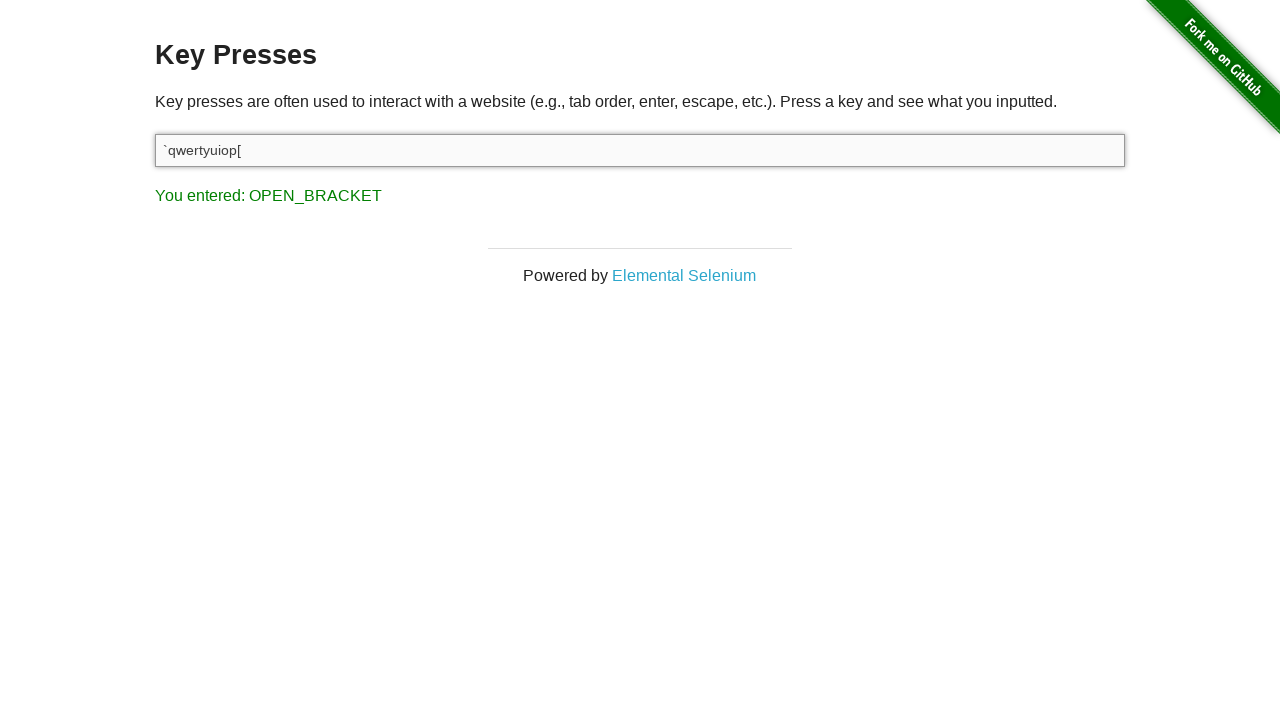

Verified that result displays 'OPEN_BRACKET' for key '['
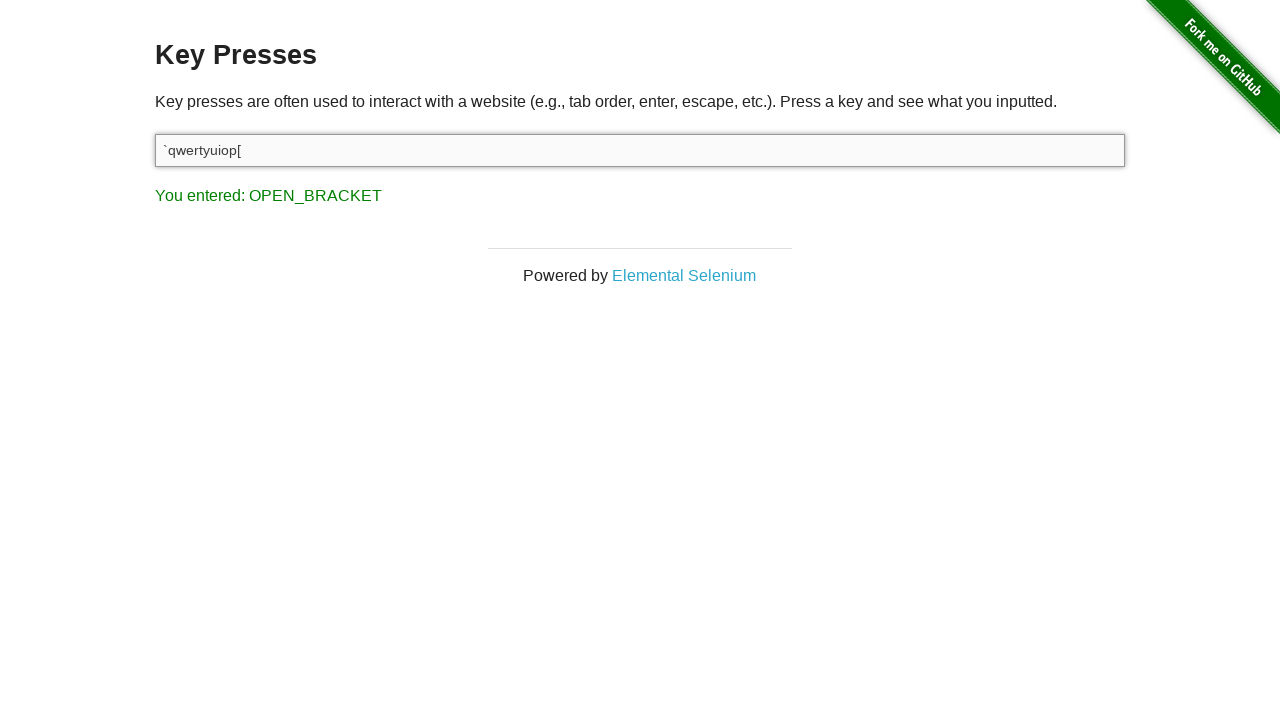

Pressed key ']' in the target input element on #target
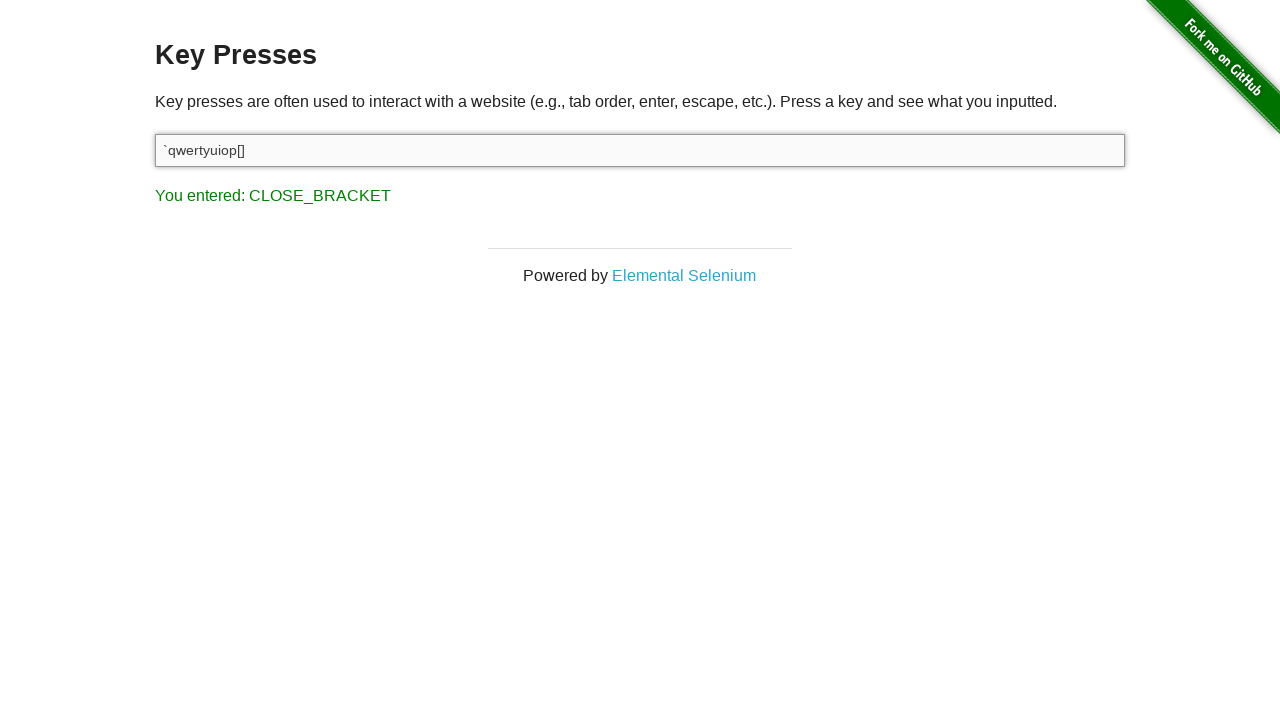

Verified that result displays 'CLOSE_BRACKET' for key ']'
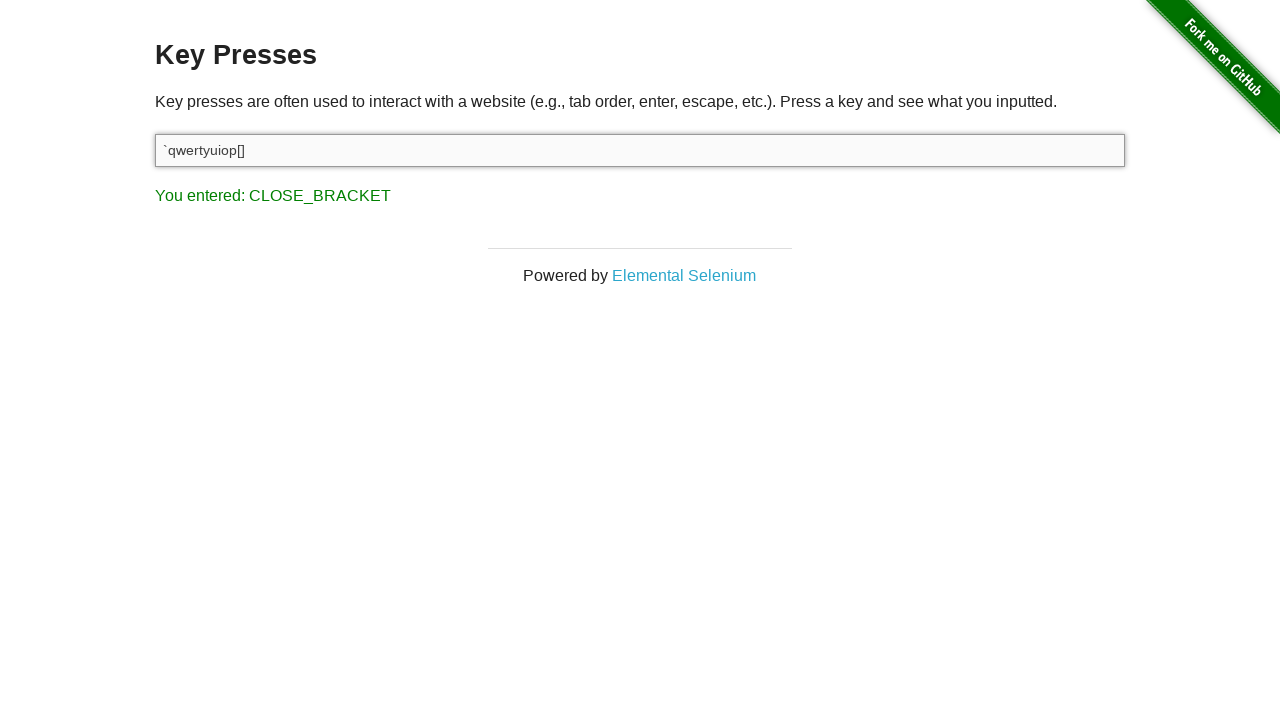

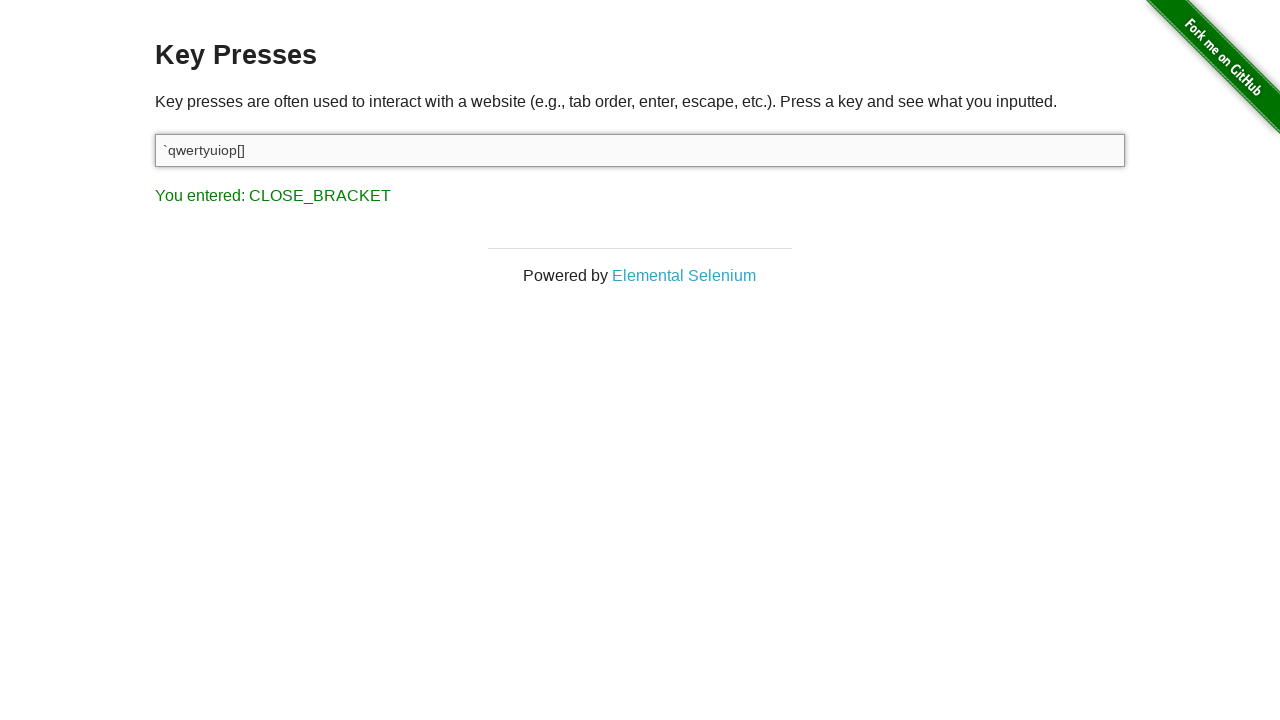